Tests navigation to an Angular demo application and clicks on the Virtual Library button, with network request interception to monitor API calls containing specific parameters.

Starting URL: https://www.rahulshettyacademy.com/angularAppdemo/

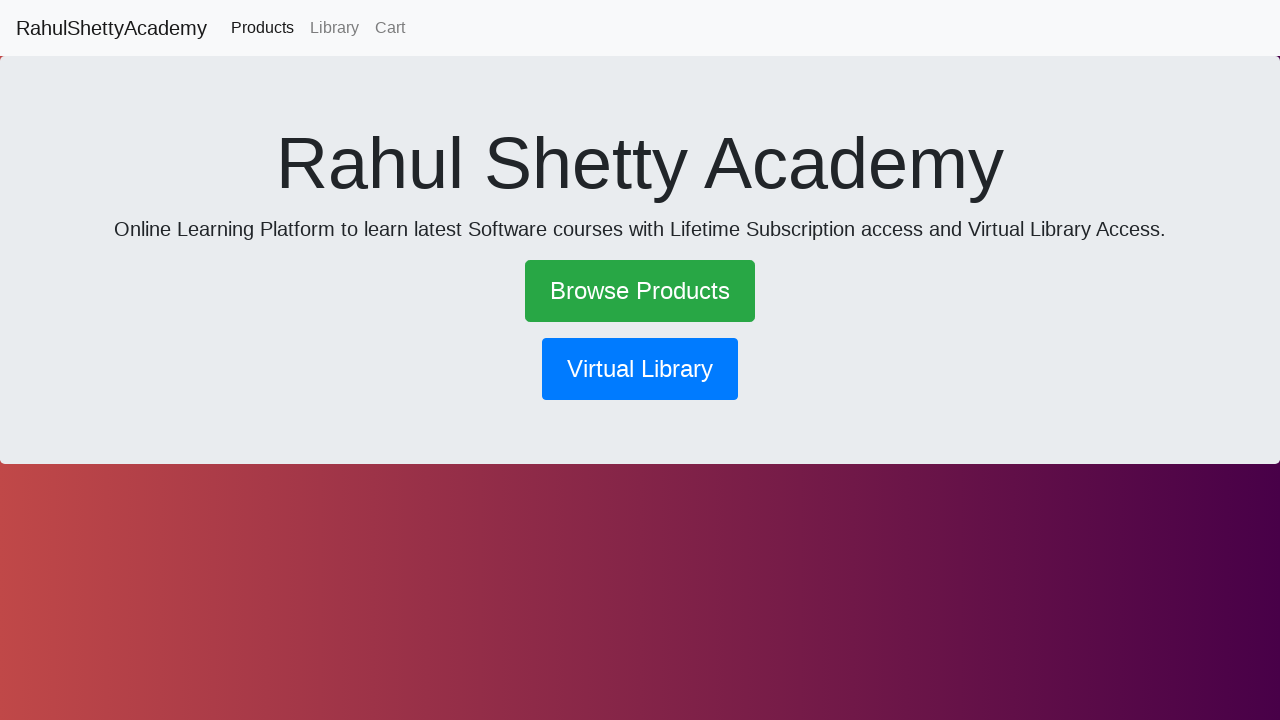

Set up route interception to monitor network requests
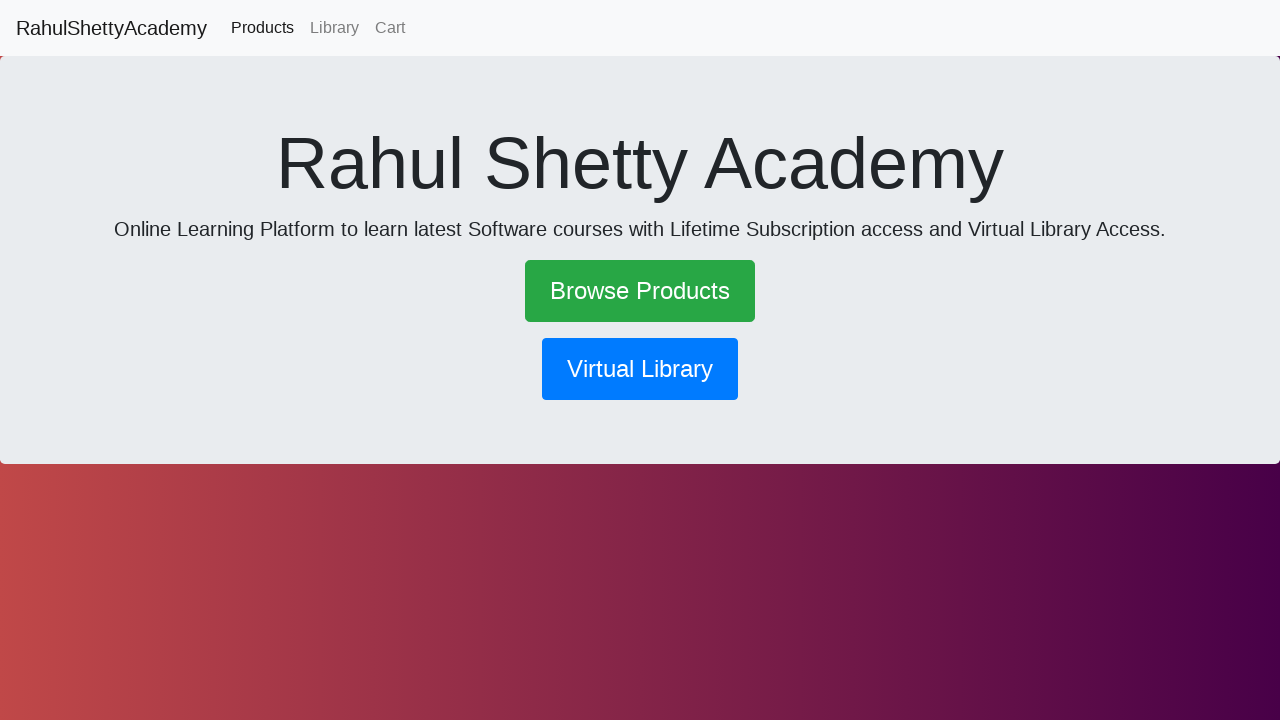

Clicked on Virtual Library button at (640, 369) on xpath=//button[contains(text(),'Virtual Library')]
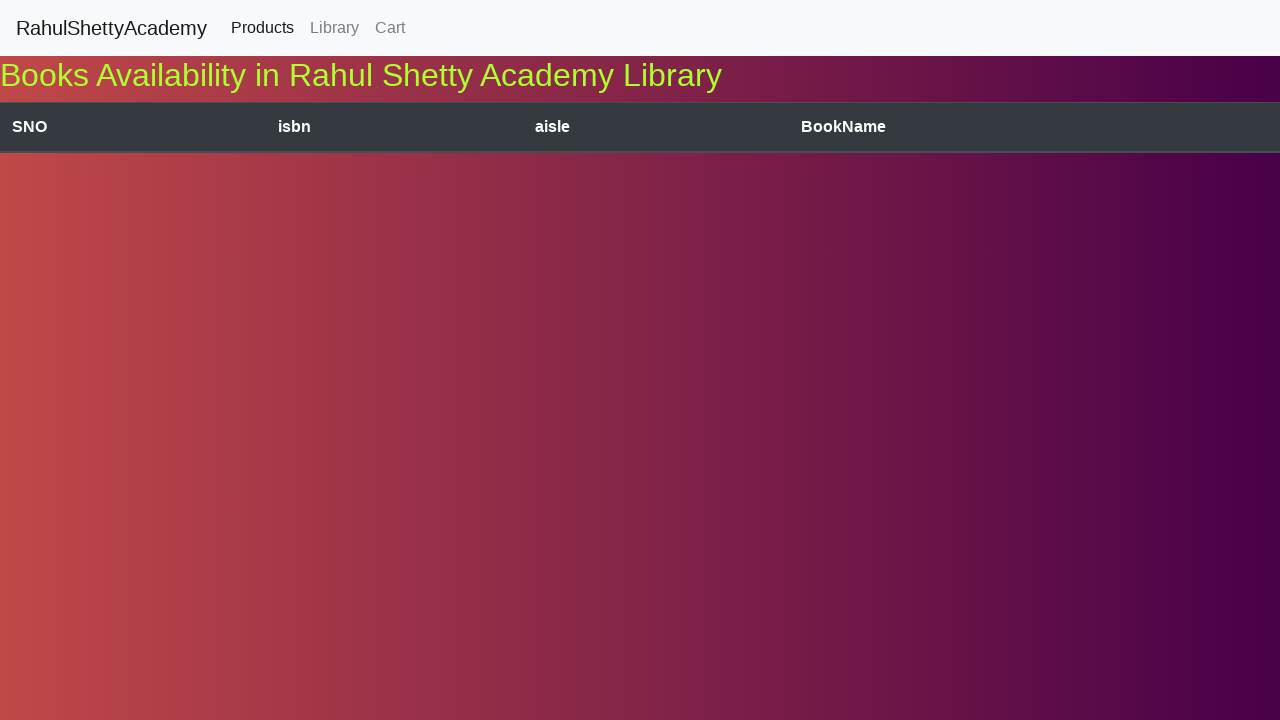

Waited for network idle state after Virtual Library navigation
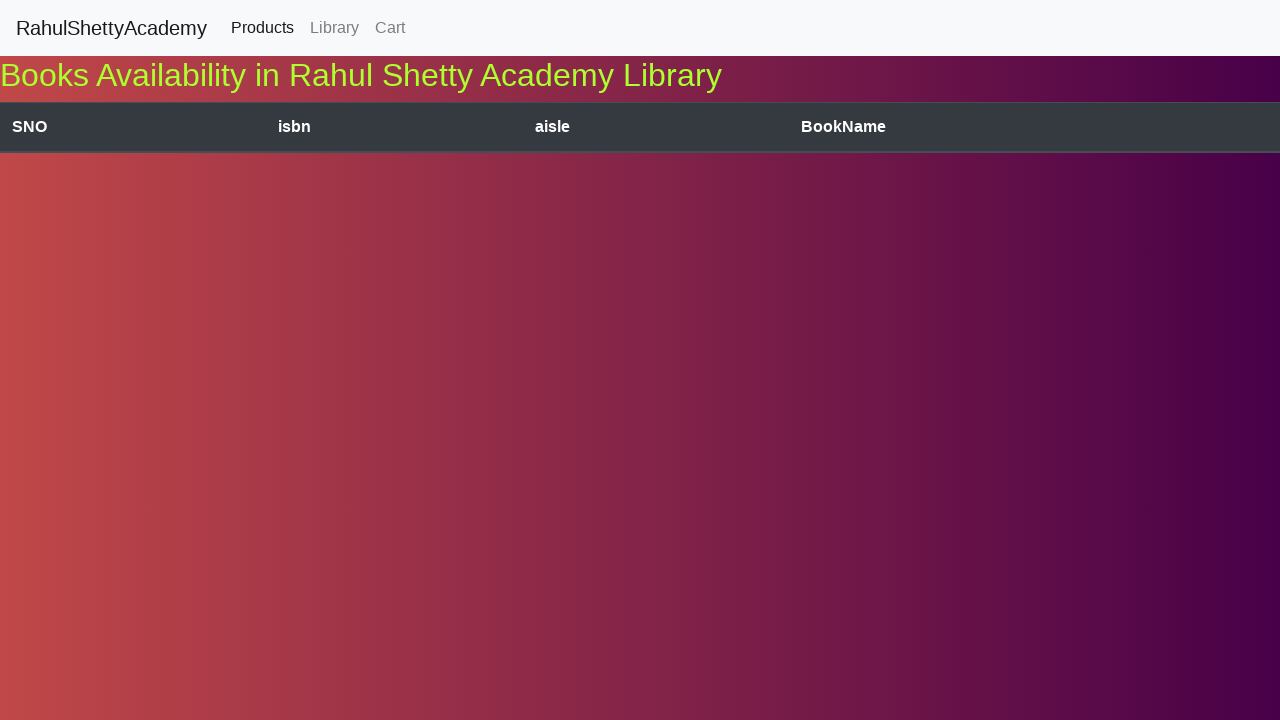

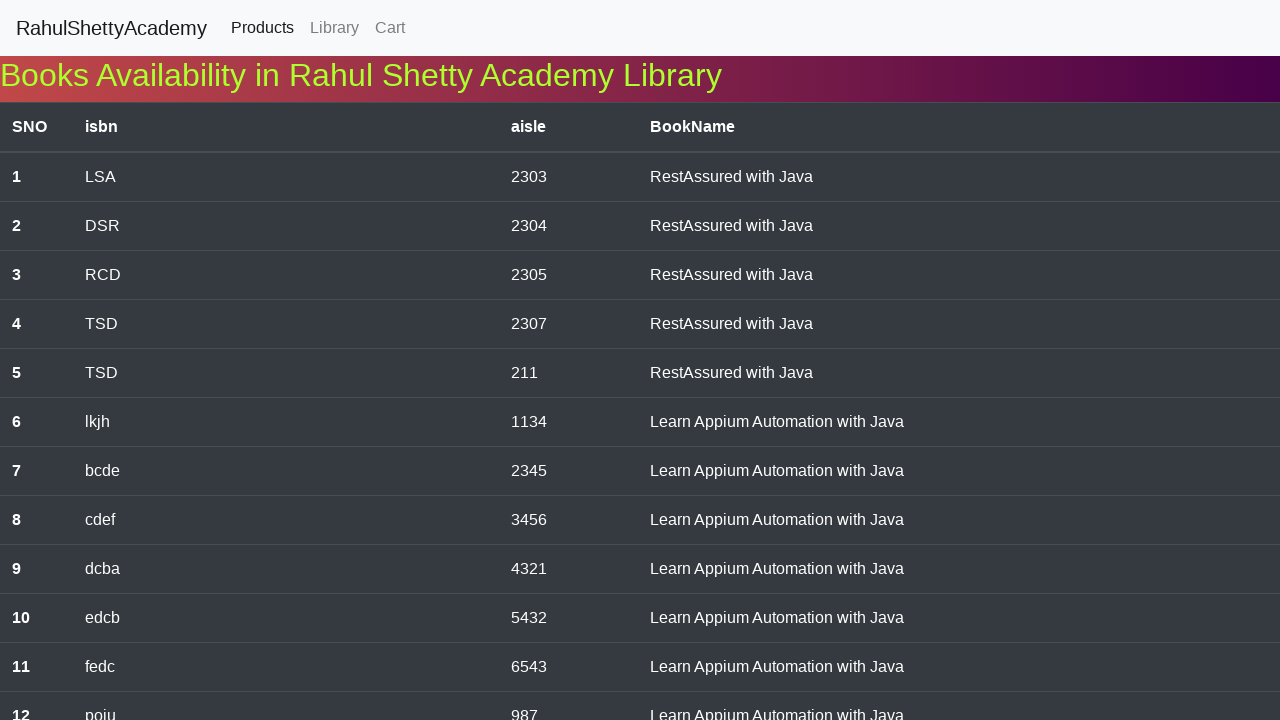